Navigates to Bank Manager Login, opens Account page, and verifies Neville Longbottom customer option

Starting URL: https://www.globalsqa.com/angularJs-protractor/BankingProject/#/login

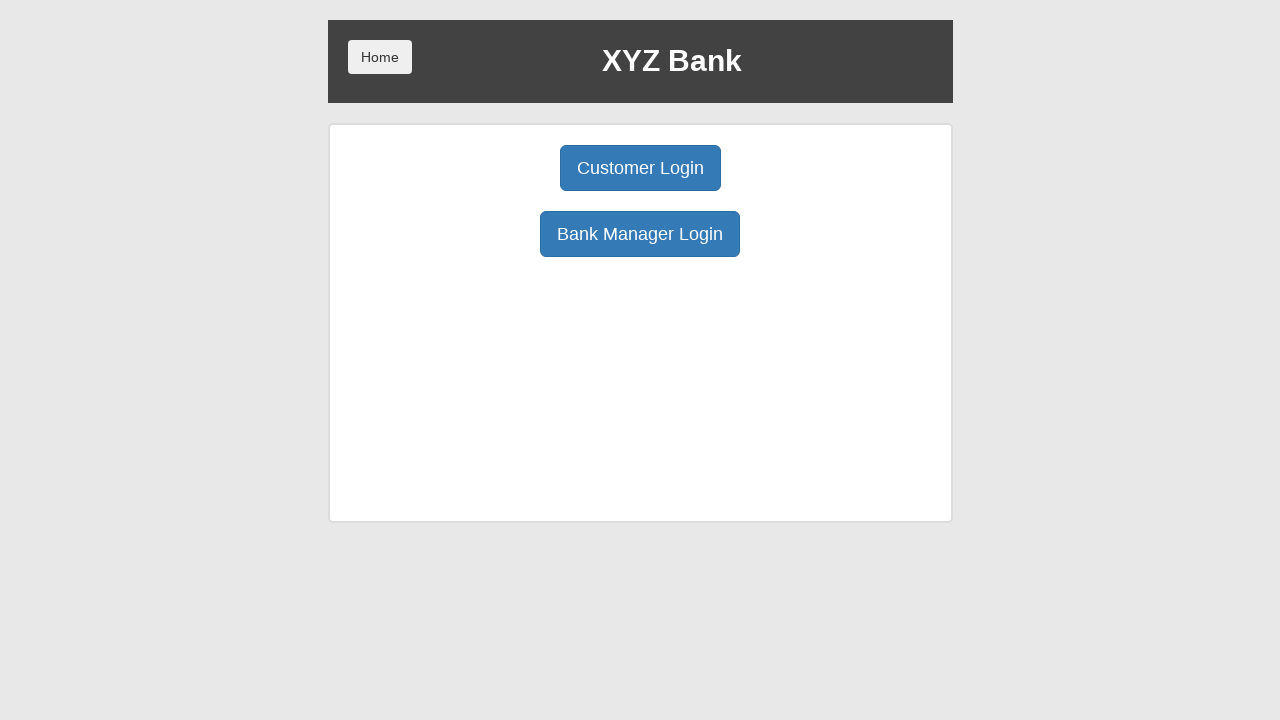

Clicked Bank Manager Login button at (640, 234) on xpath=/html/body/div/div/div[2]/div/div[1]/div[2]/button
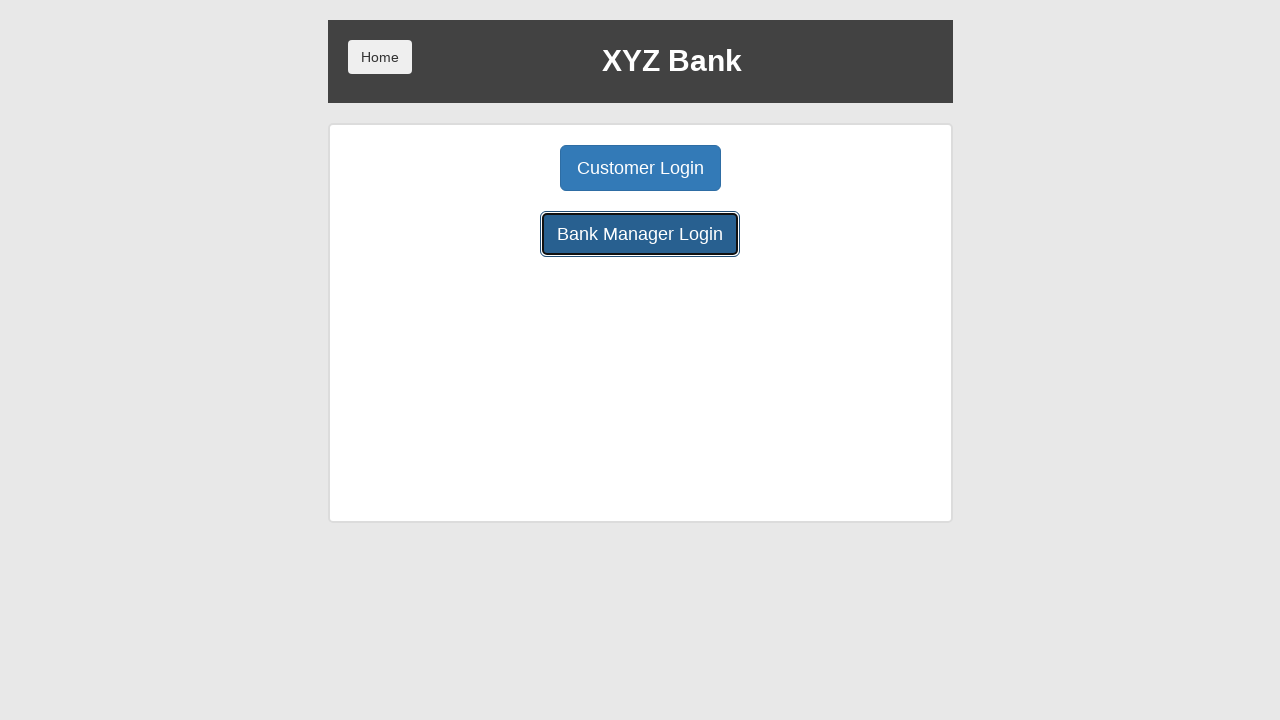

Clicked Open Account button at (654, 168) on xpath=/html/body/div/div/div[2]/div/div[1]/button[2]
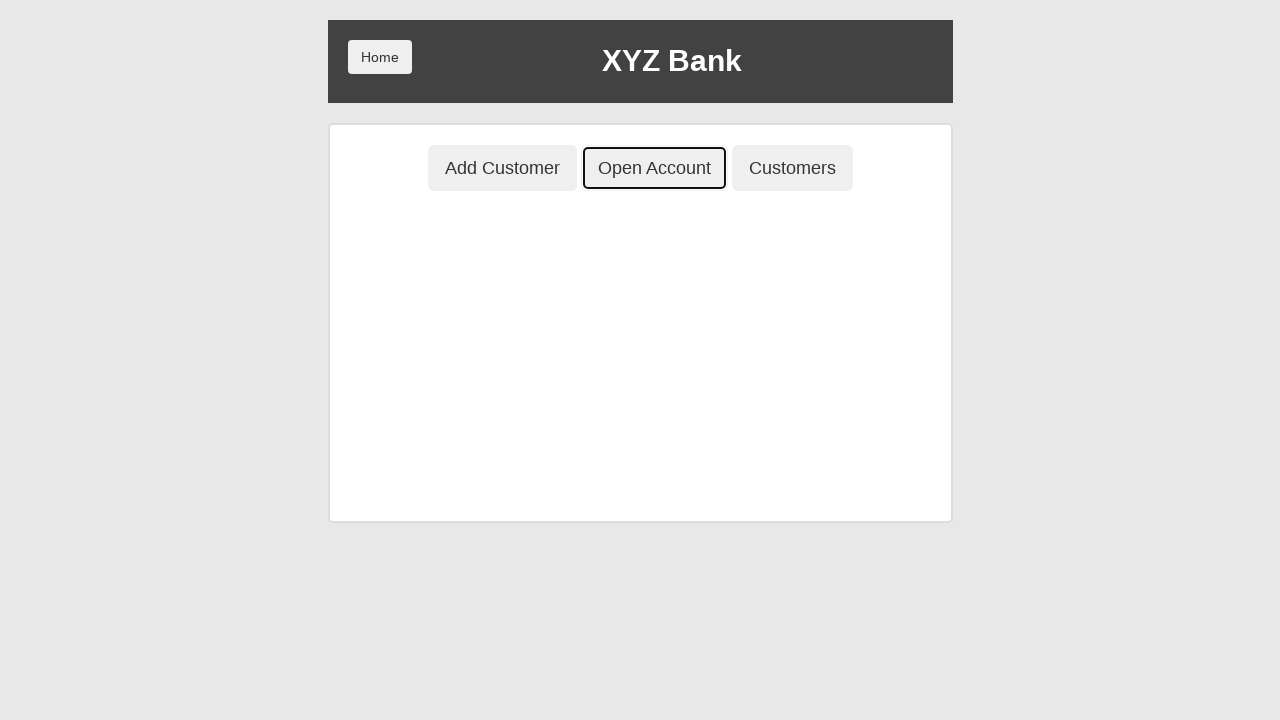

Retrieved text content from customer option element
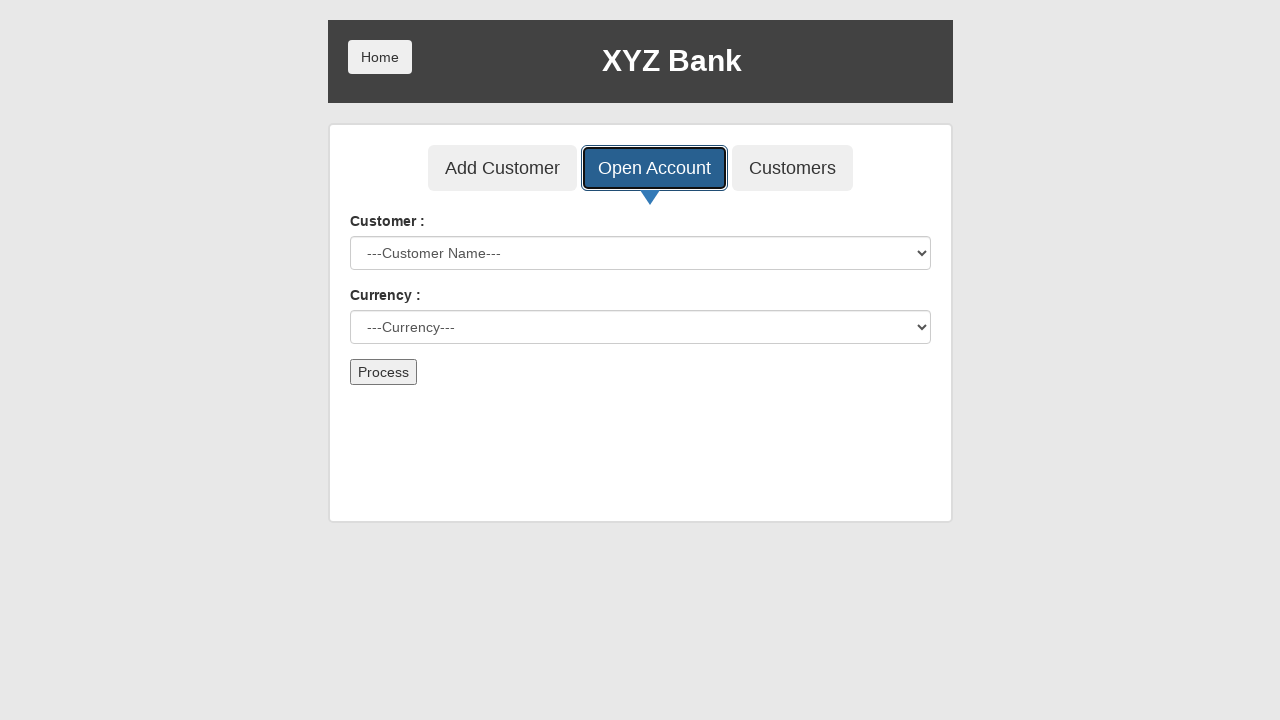

Verified Neville Longbottom customer option is present
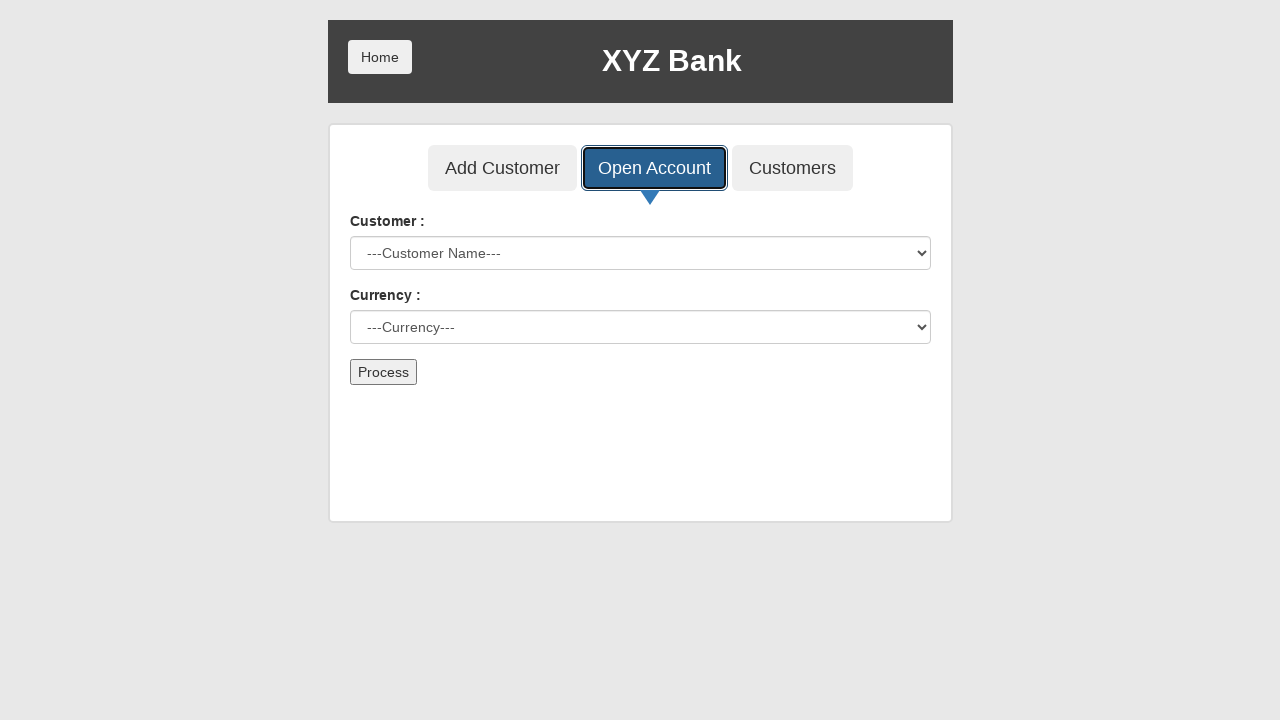

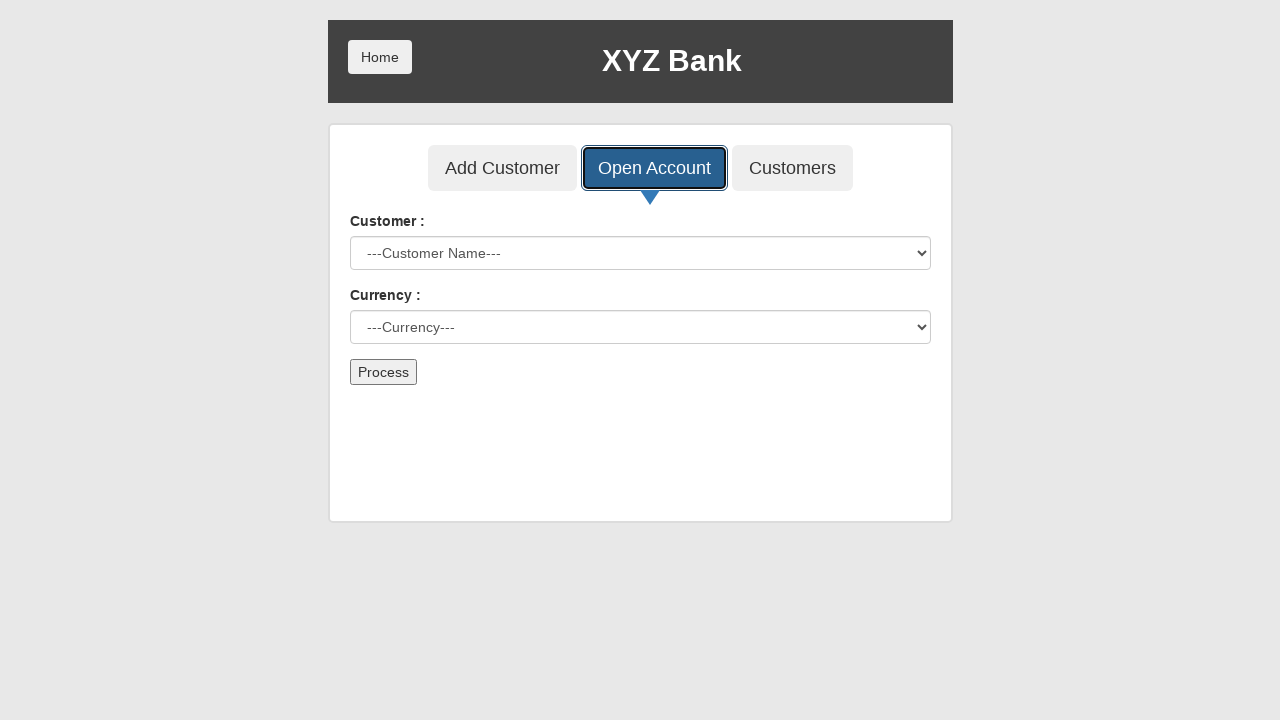